Tests that todo data persists after page reload

Starting URL: https://demo.playwright.dev/todomvc

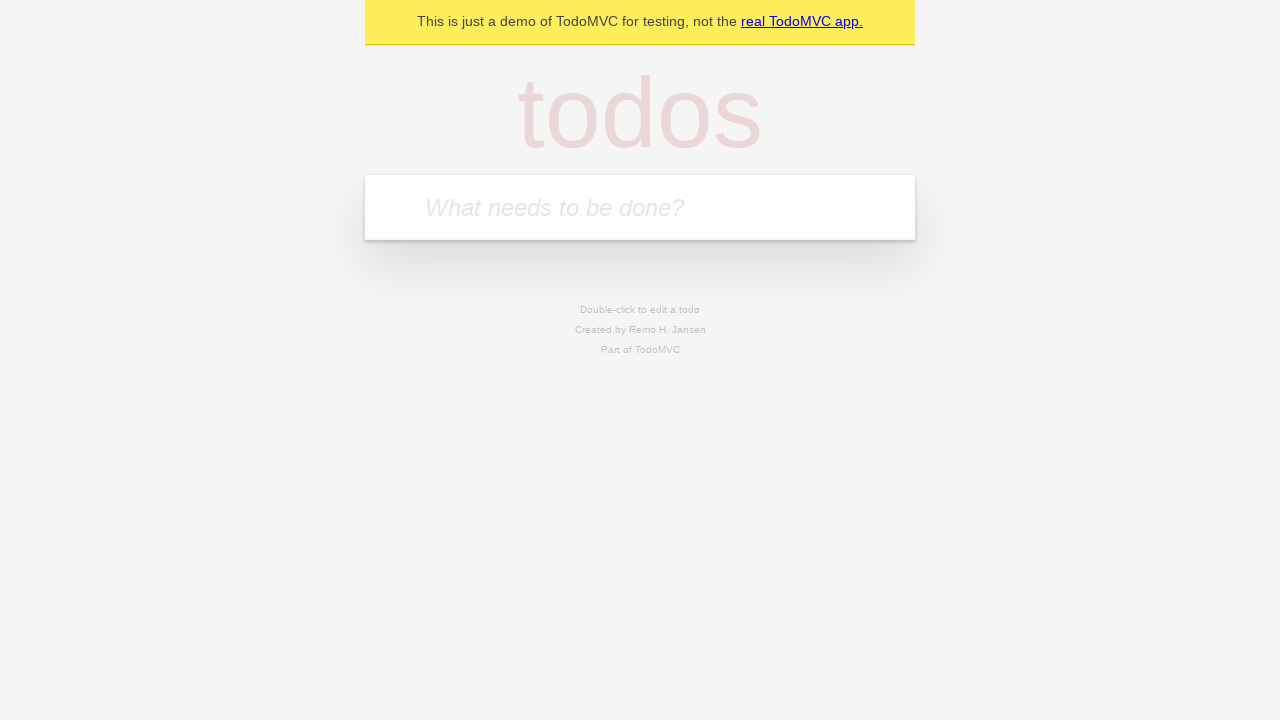

Filled new todo input with 'buy some cheese' on .new-todo
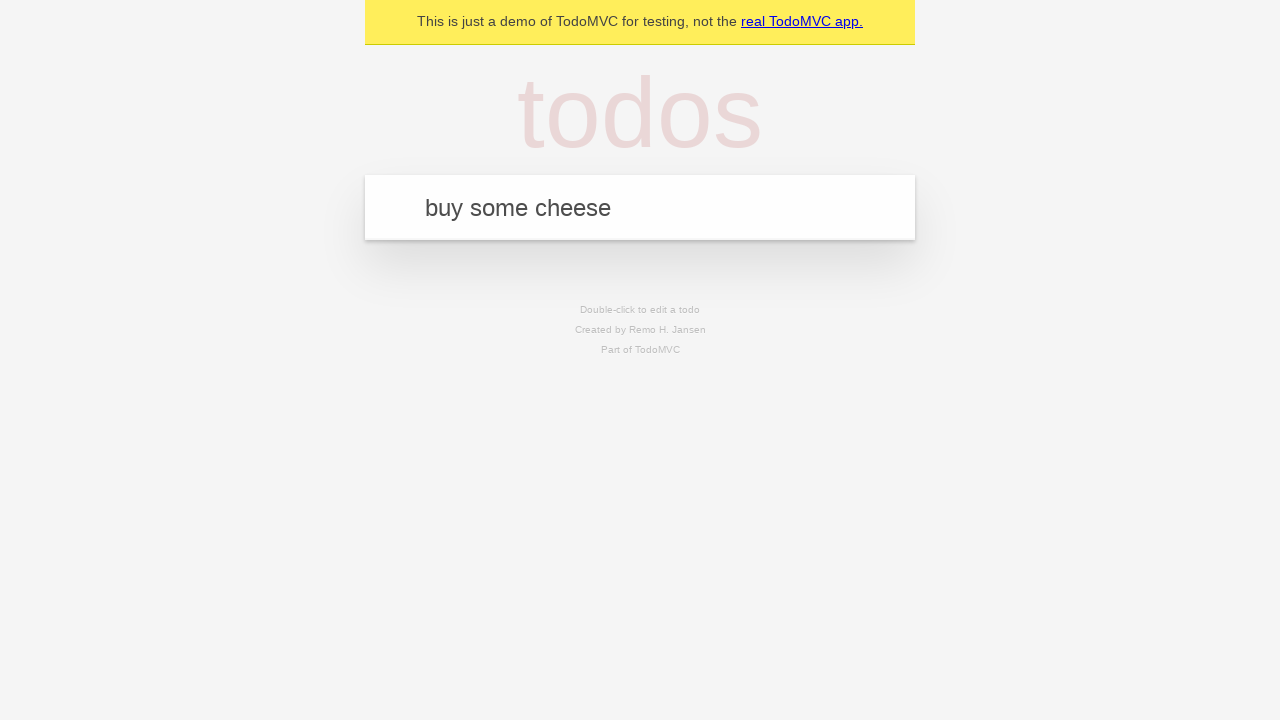

Pressed Enter to add first todo item on .new-todo
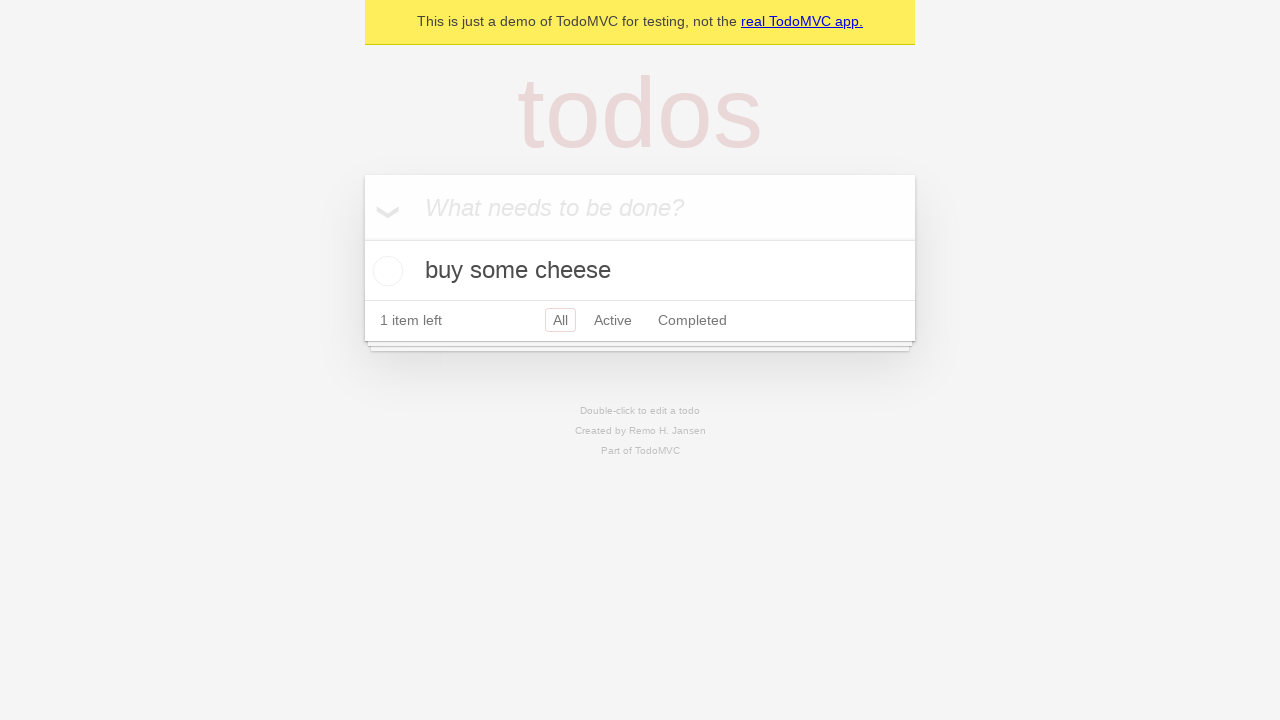

Filled new todo input with 'feed the cat' on .new-todo
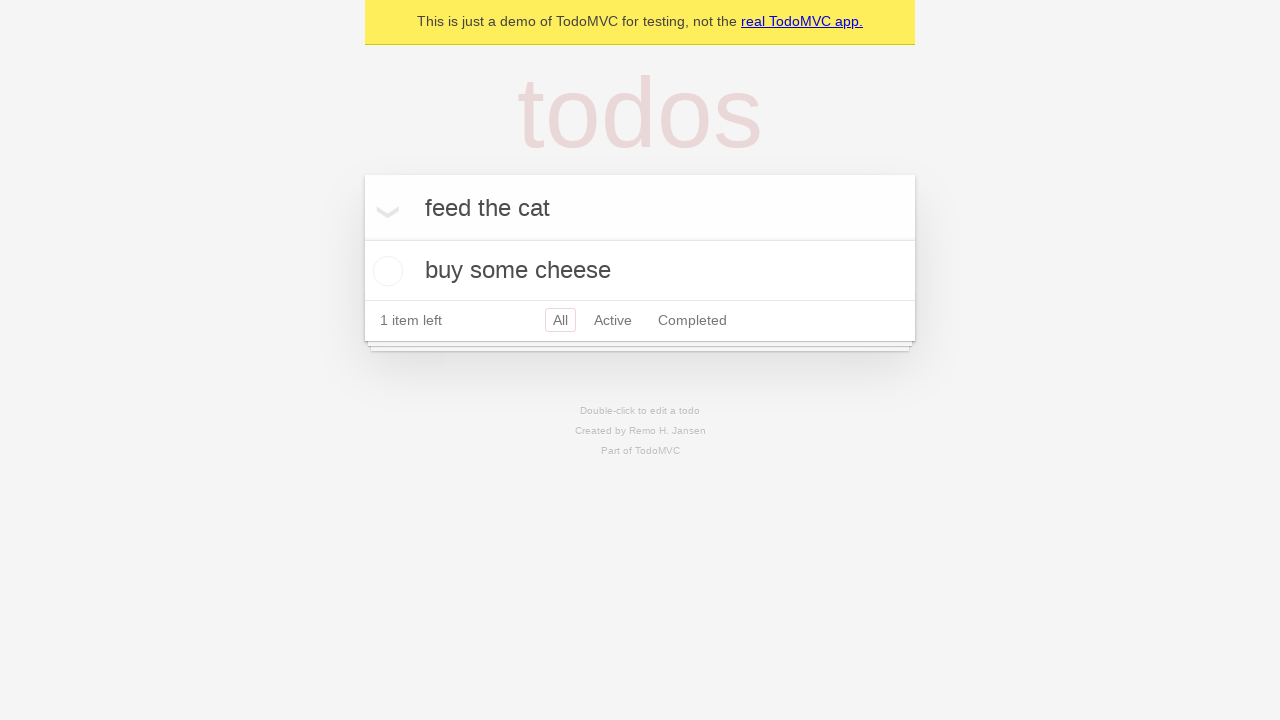

Pressed Enter to add second todo item on .new-todo
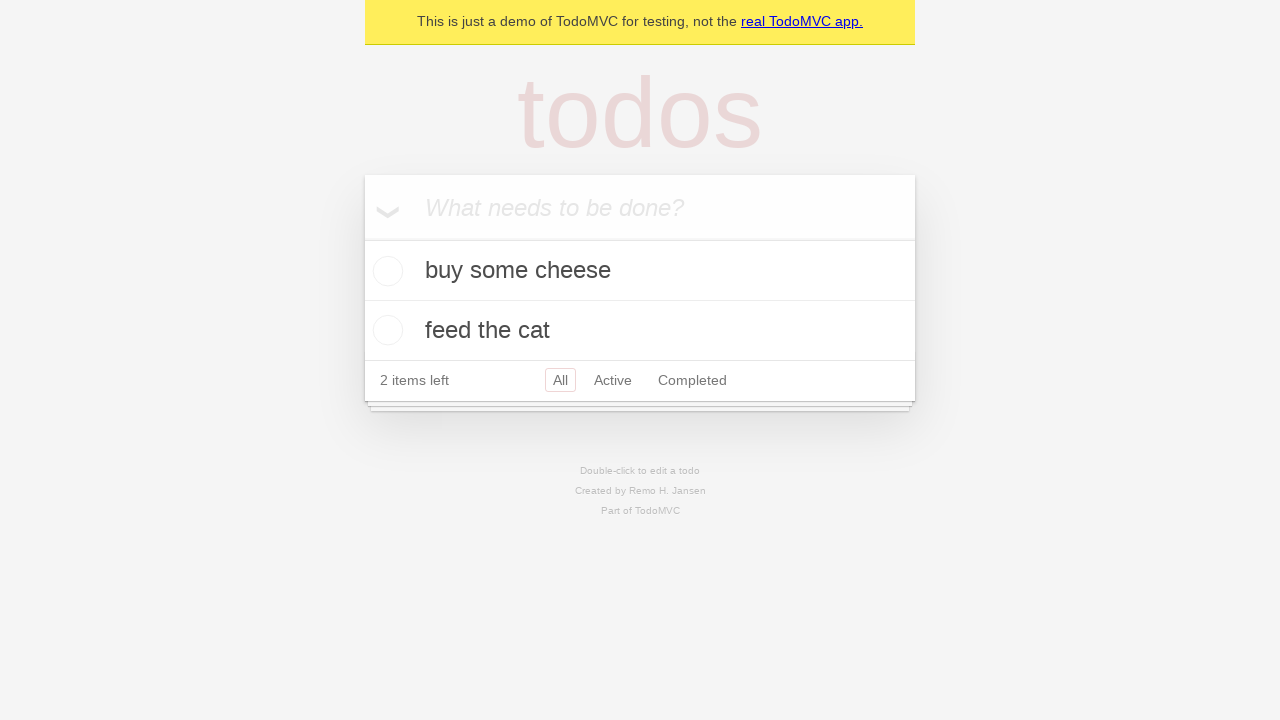

Waited for second todo item to appear
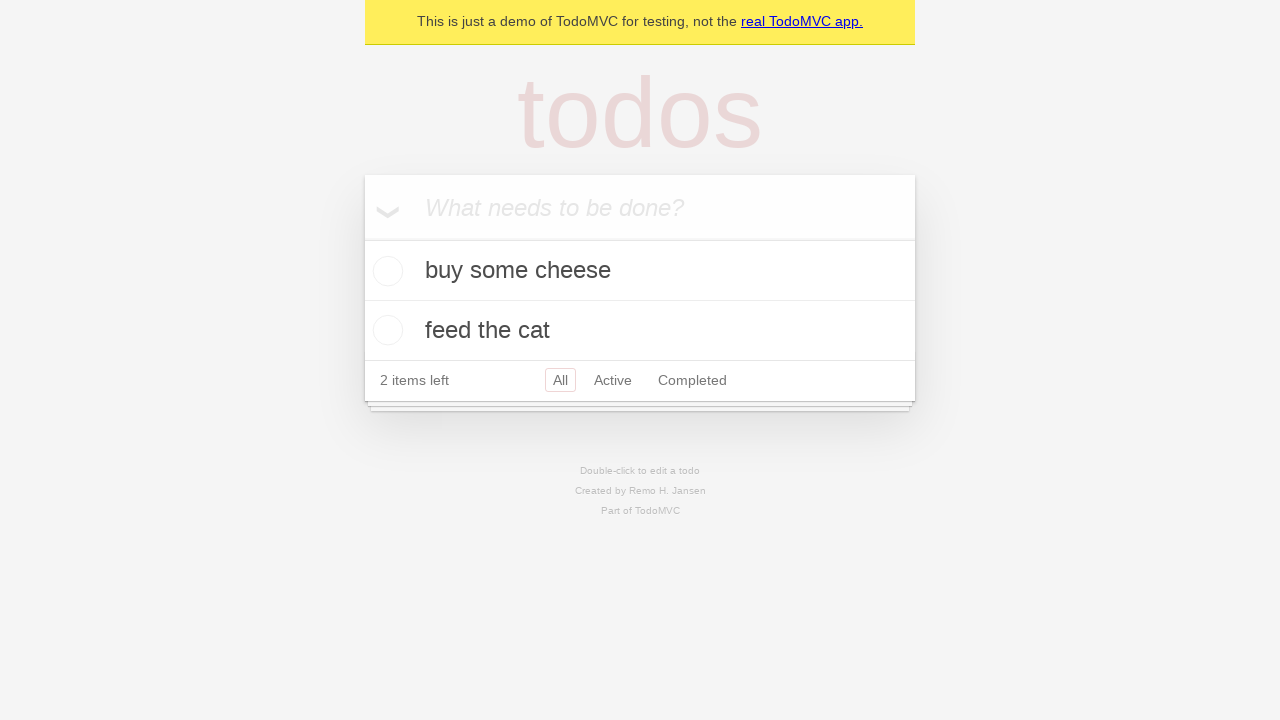

Checked the first todo item as complete at (385, 271) on .todo-list li >> nth=0 >> .toggle
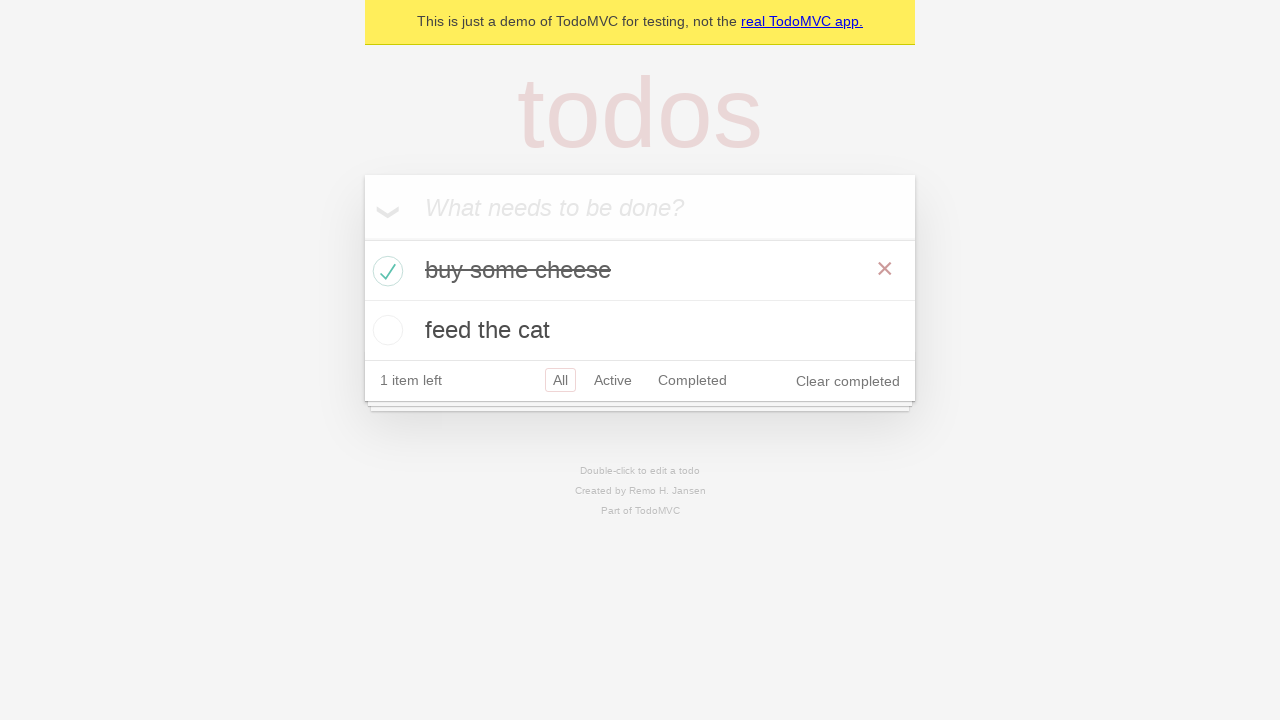

Reloaded the page to test data persistence
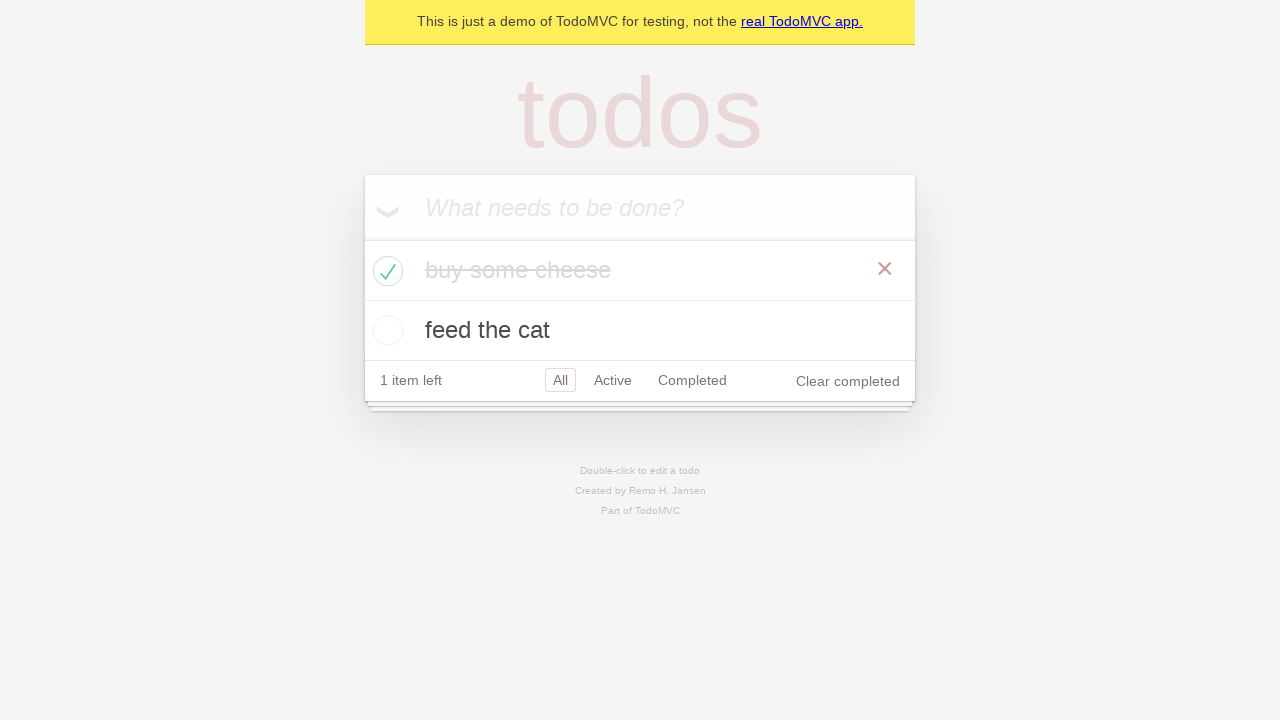

Waited for todo items to load after page reload
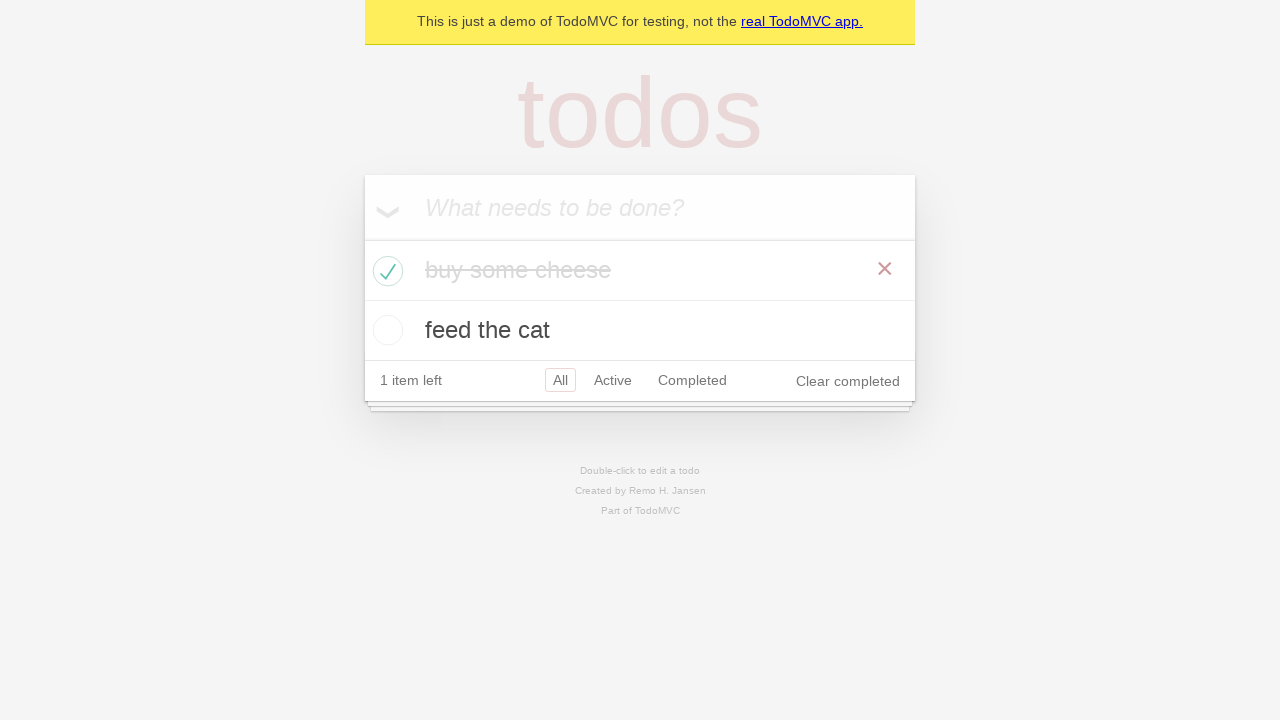

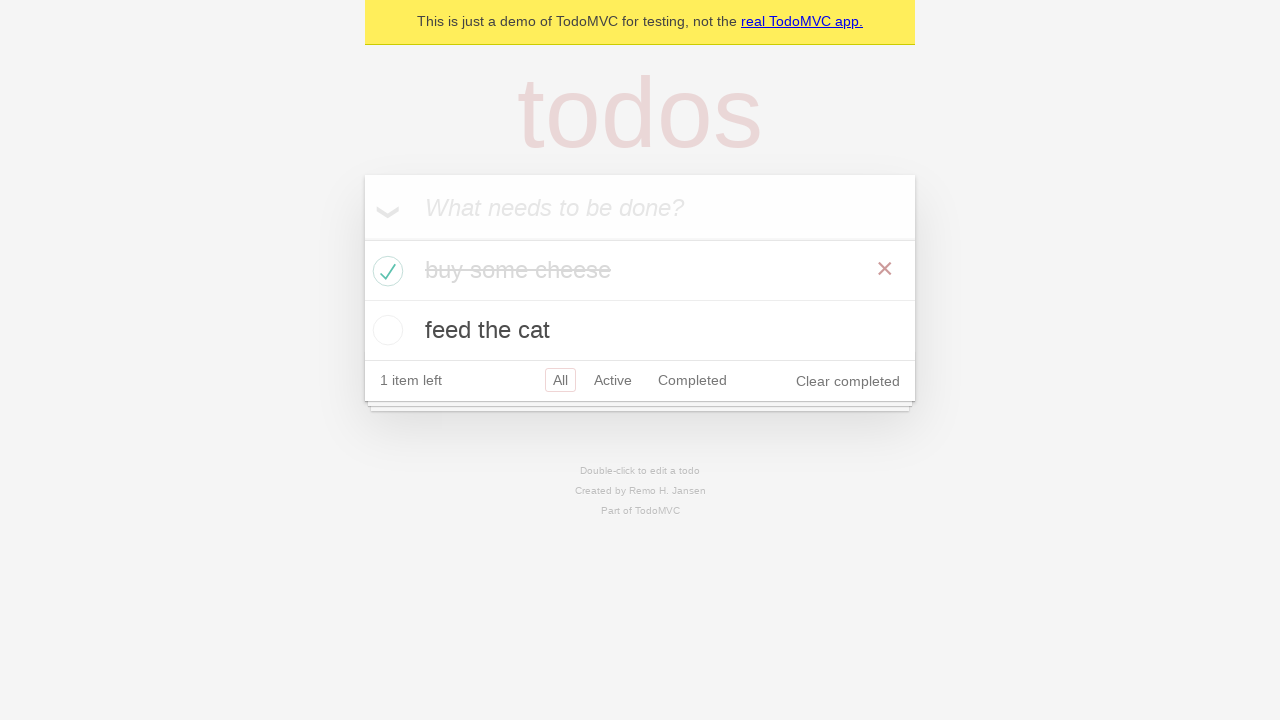